Tests window handling functionality by opening new windows, switching between them, and closing multiple windows while keeping the parent window open

Starting URL: https://www.leafground.com/window.xhtml

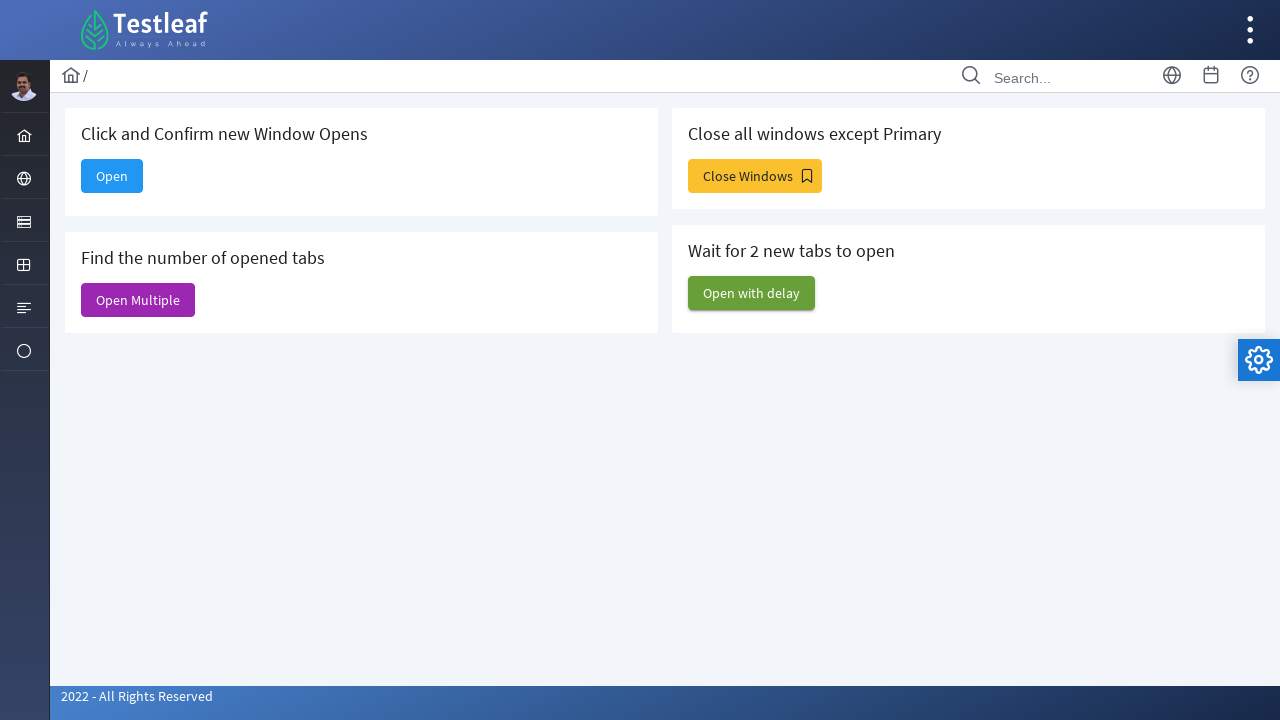

Stored original window handle
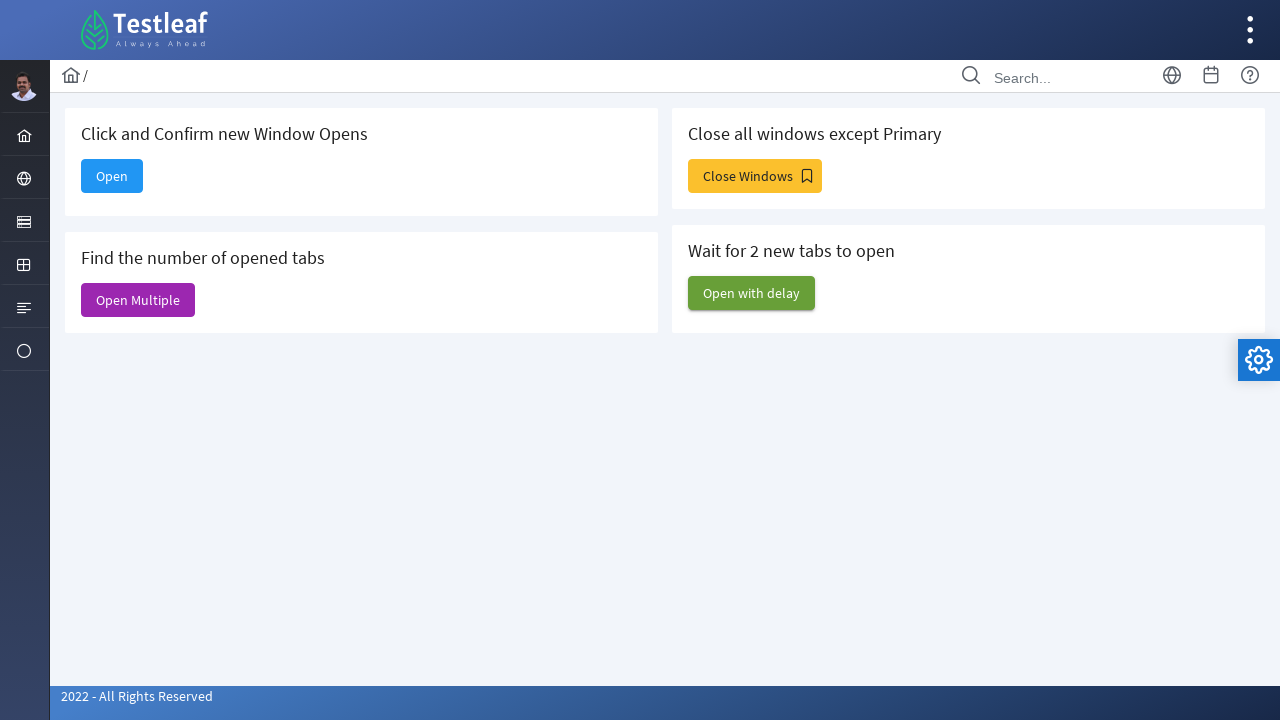

Clicked button to open new window at (112, 176) on xpath=//*[@id="j_idt88:new"]/span
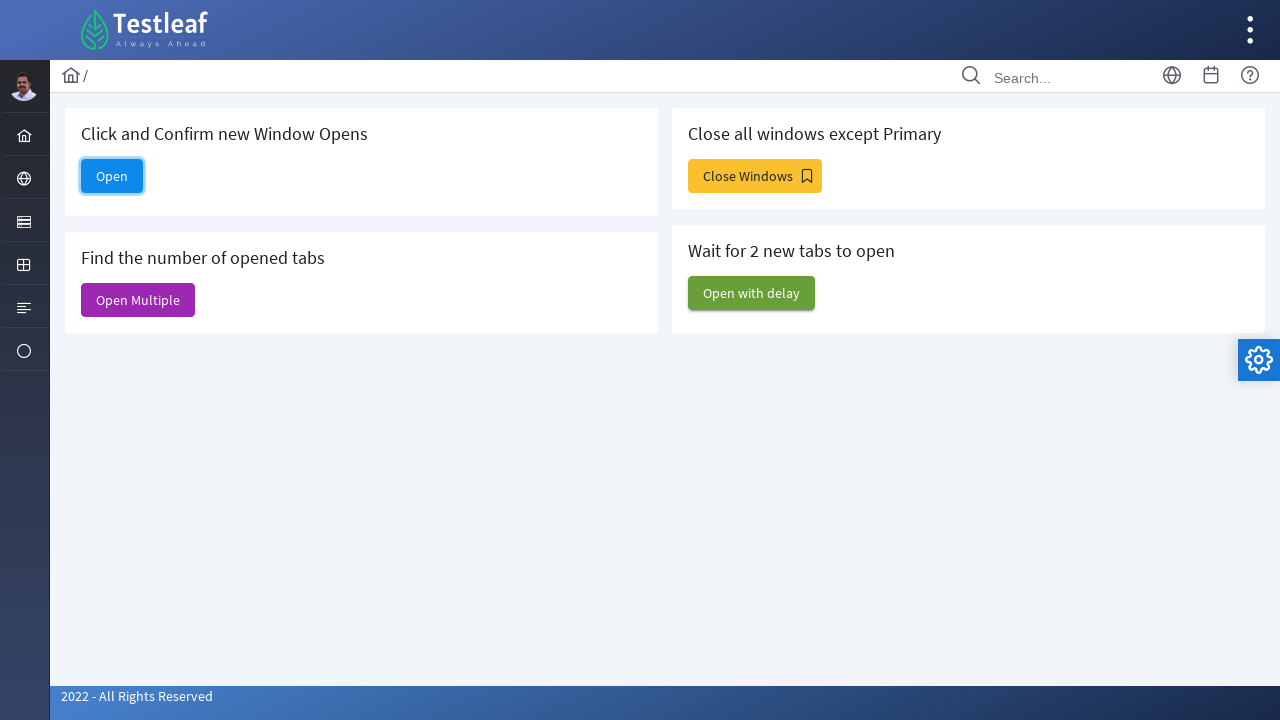

Waited for new window to open
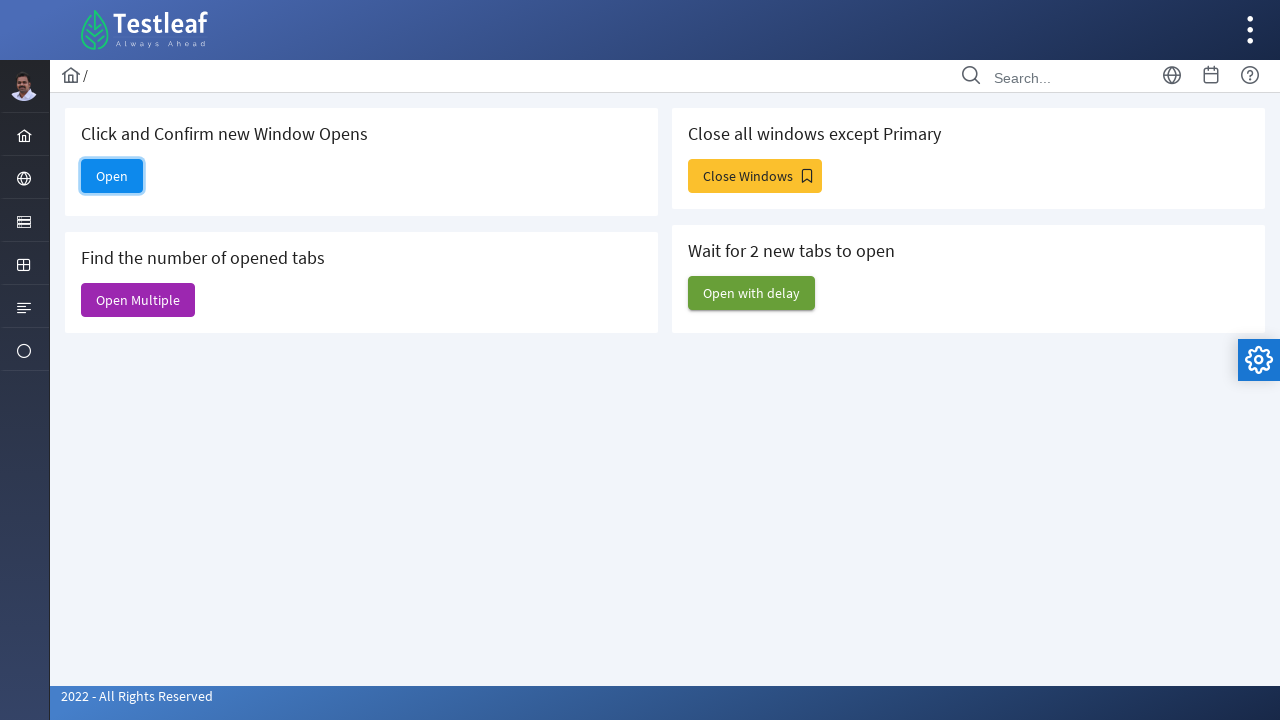

Retrieved all open pages/windows
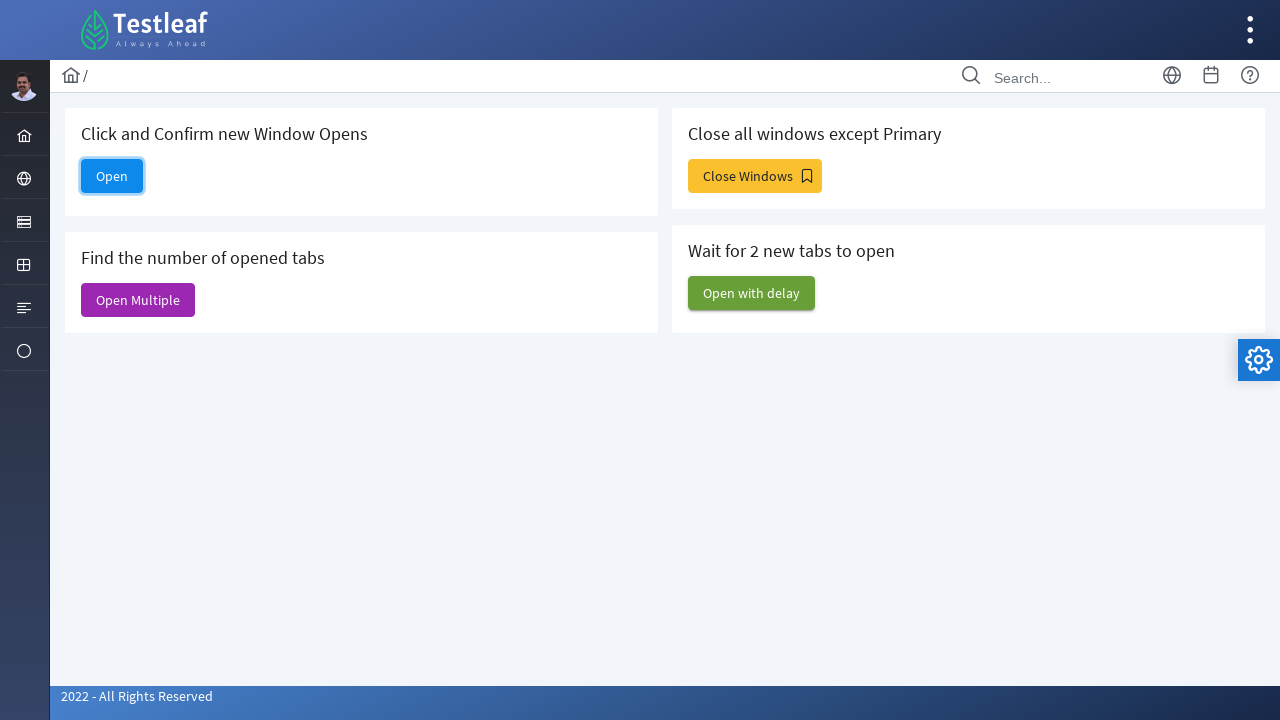

Identified new window as the last opened page
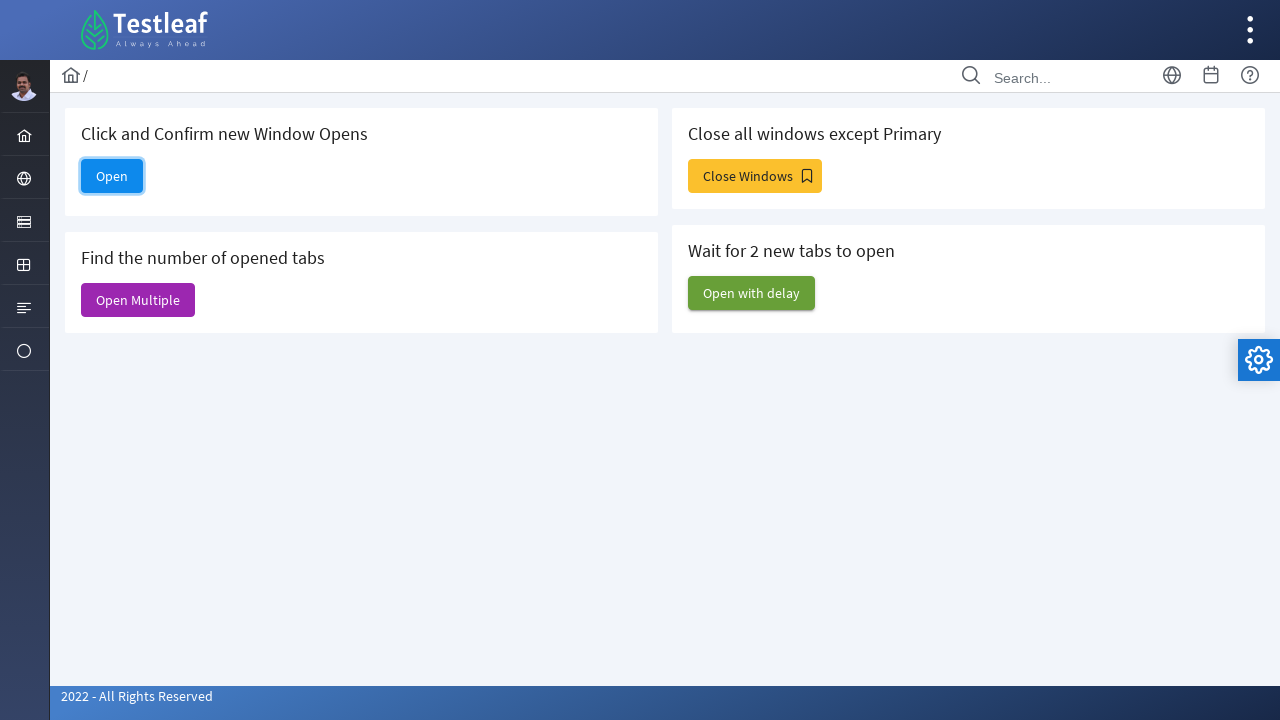

Clicked element in new window at (24, 136) on xpath=//*[@id="menuform:j_idt38"]/a/i[1]
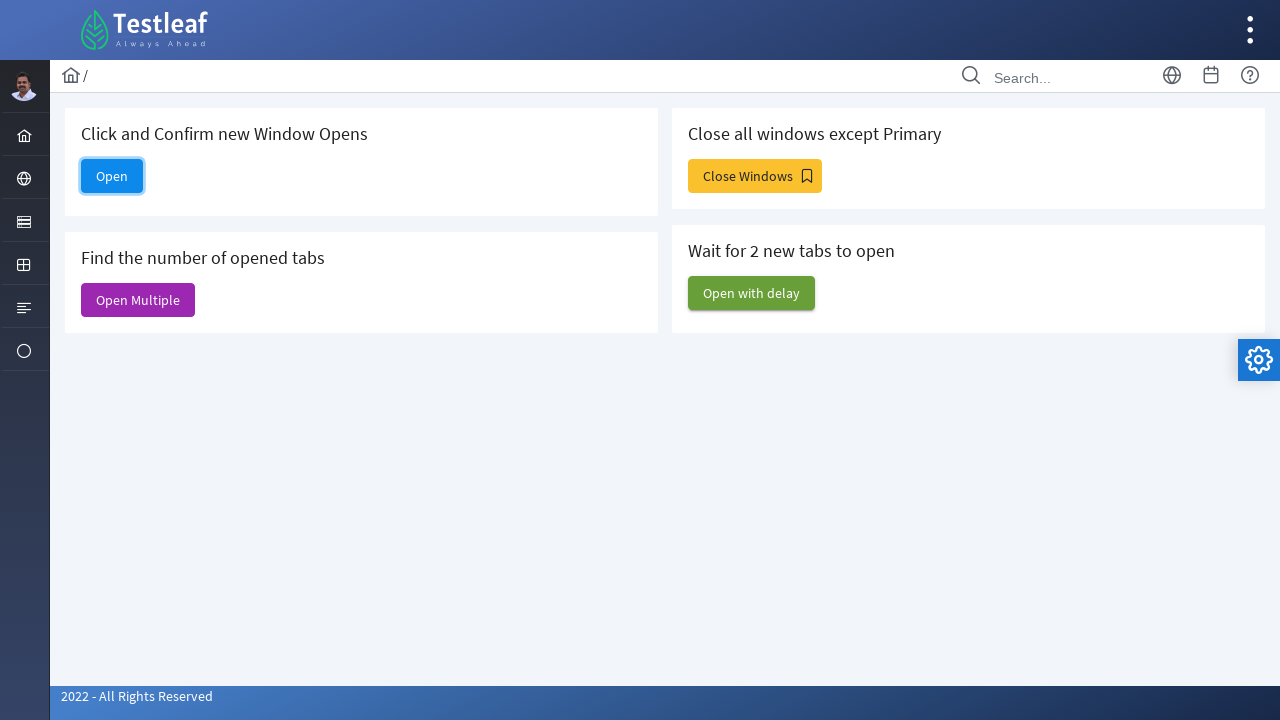

Closed the new window
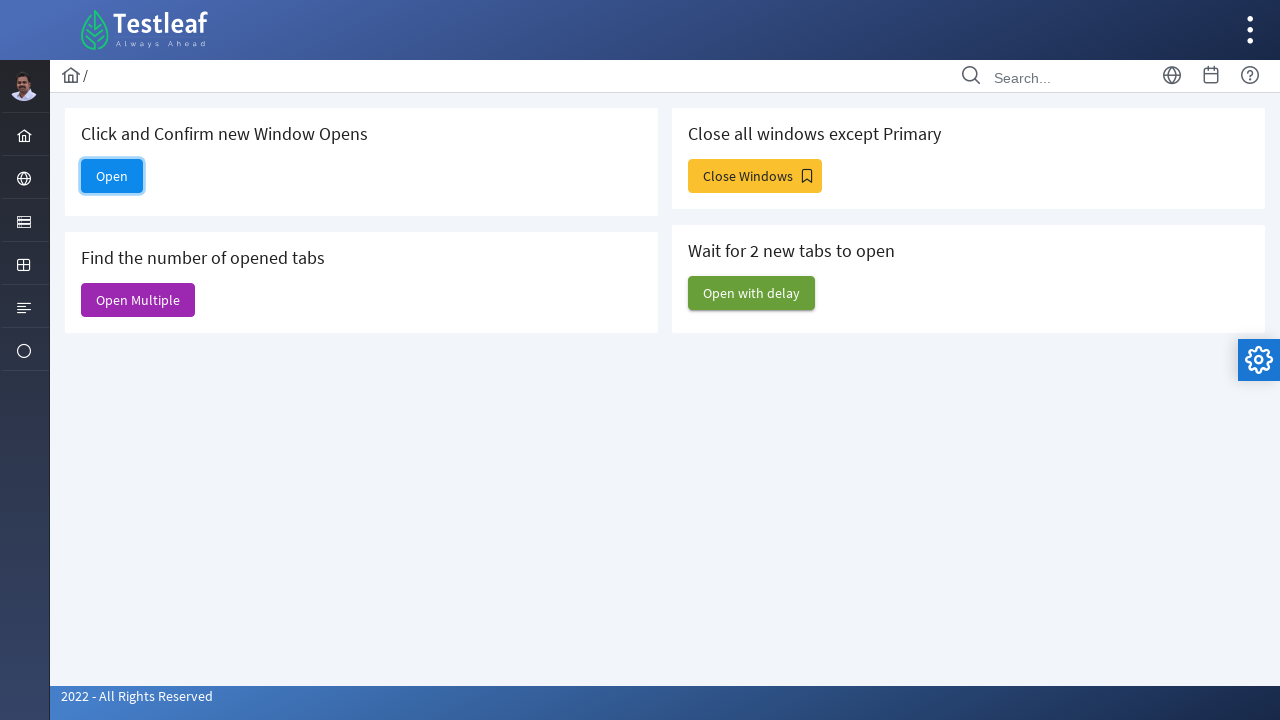

Clicked button to open multiple windows at (138, 300) on xpath=//*[@id="j_idt88:j_idt91"]/span
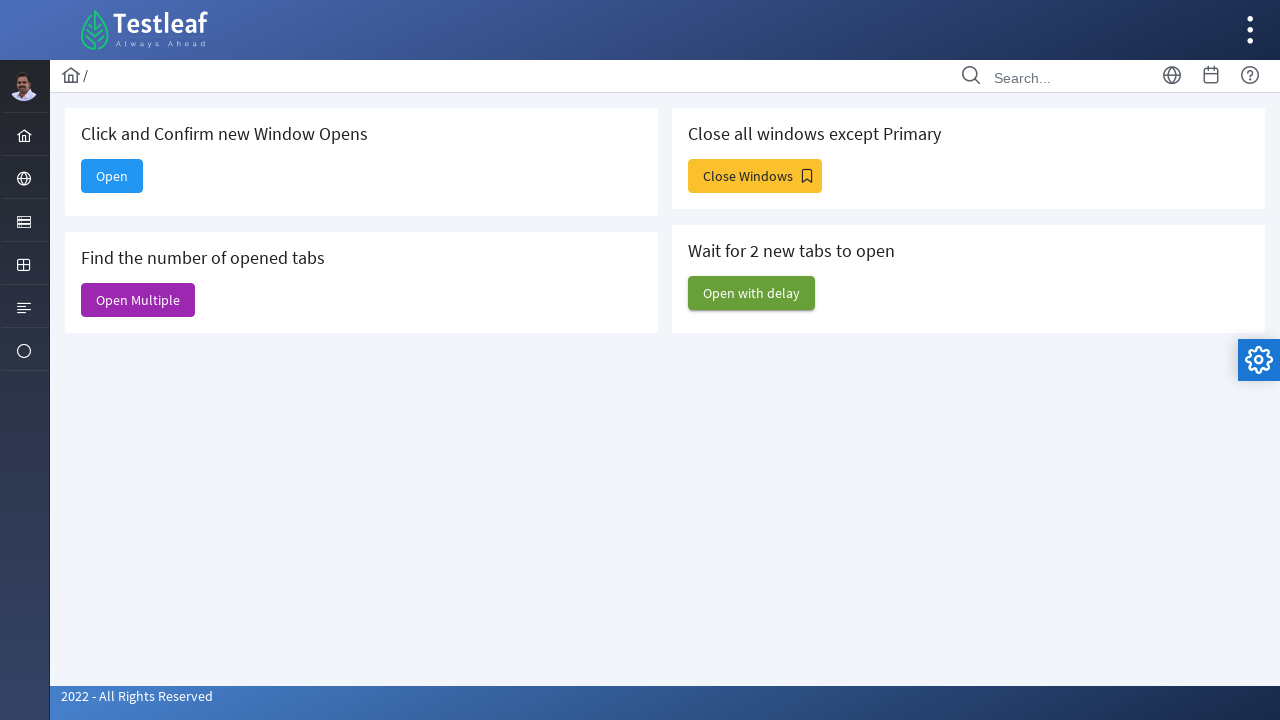

Waited for multiple windows to open
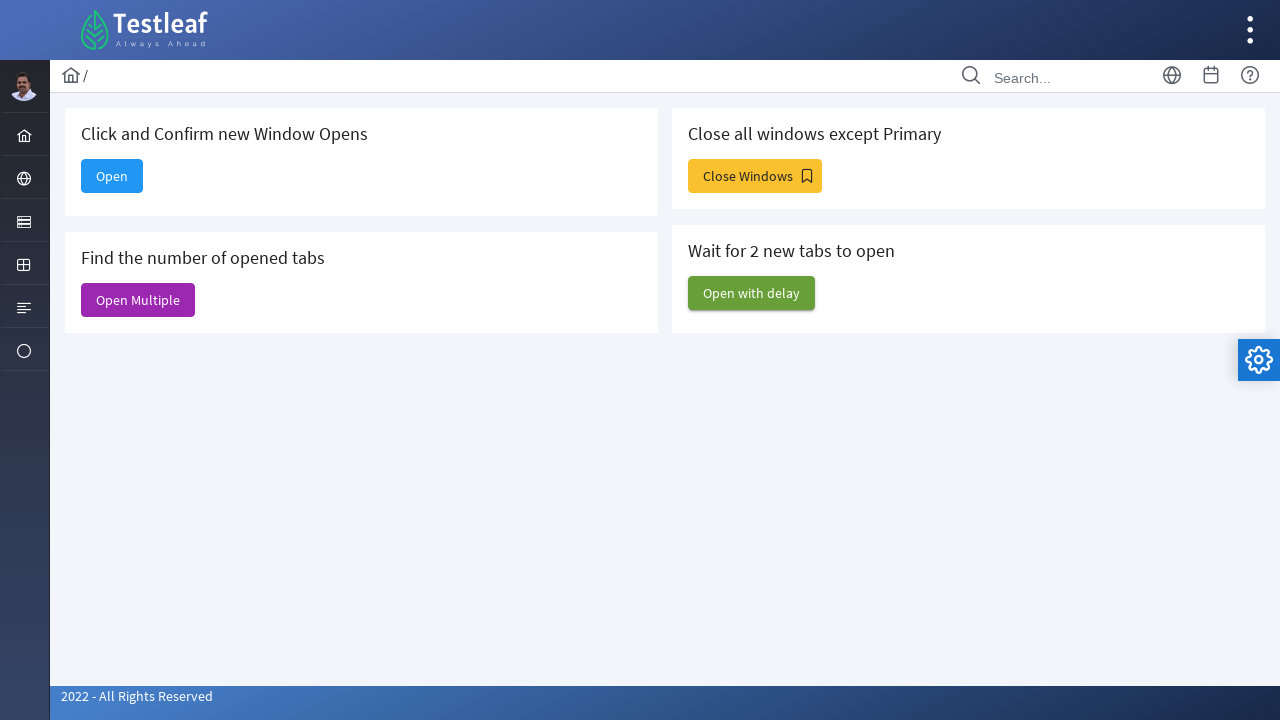

Counted 6 open windows
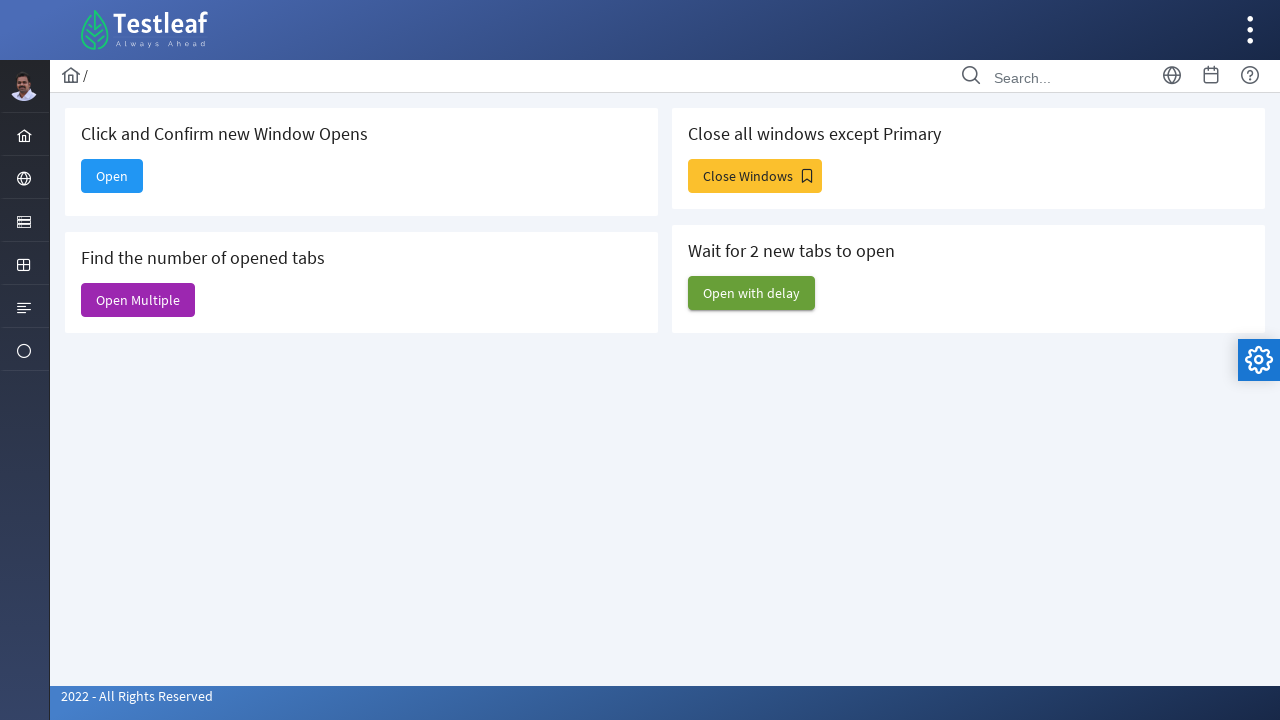

Clicked button to close all windows except parent at (755, 176) on xpath=//*[@id="j_idt88:j_idt93"]/span[2]
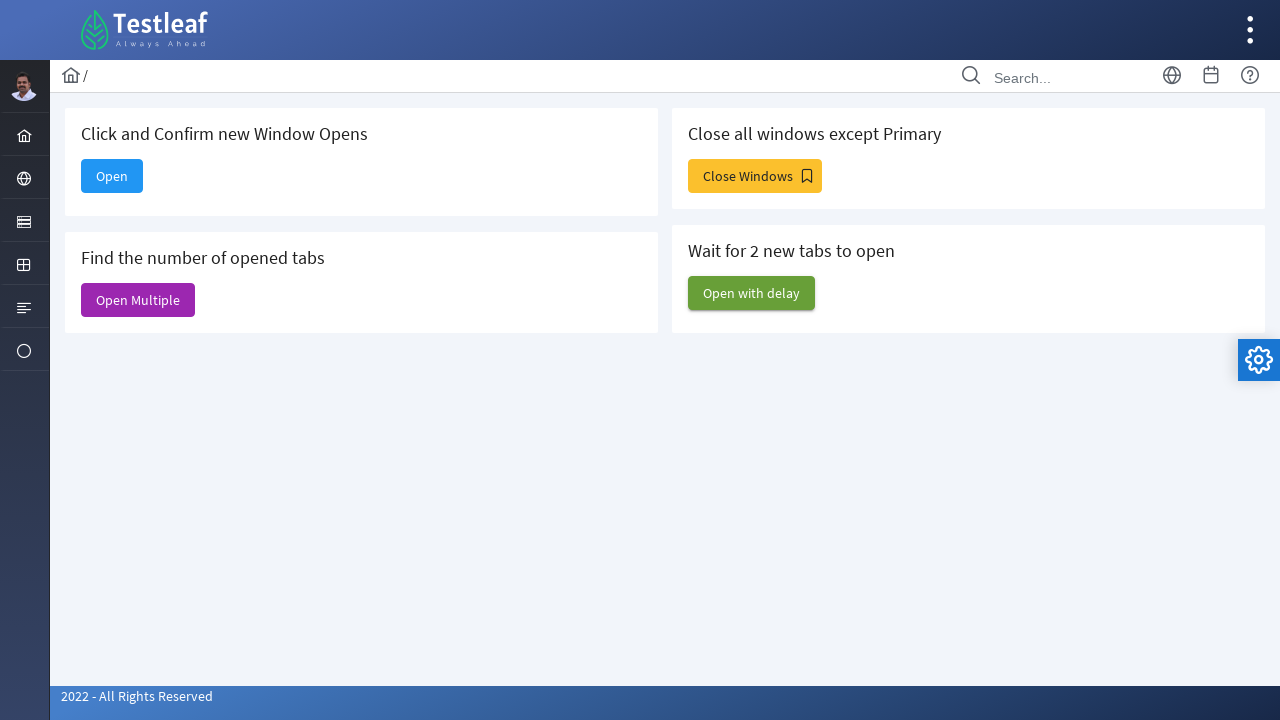

Waited after clicking close all windows button
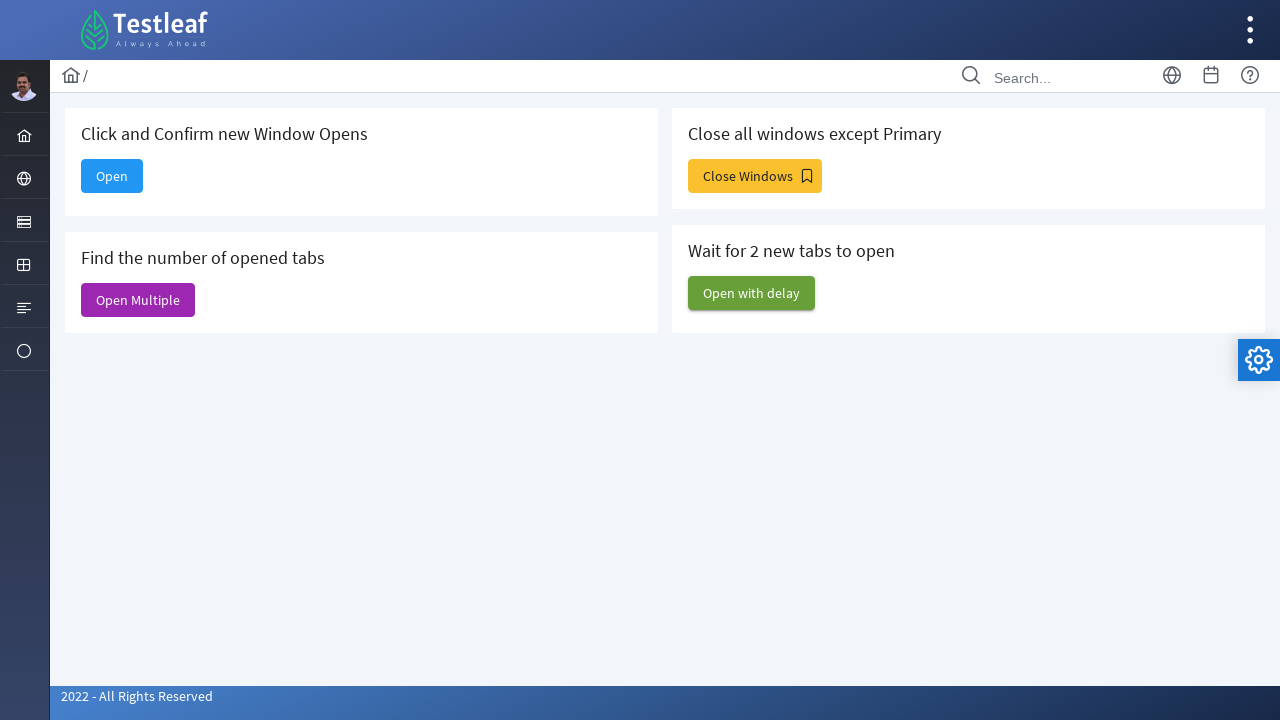

Retrieved all open pages before cleanup
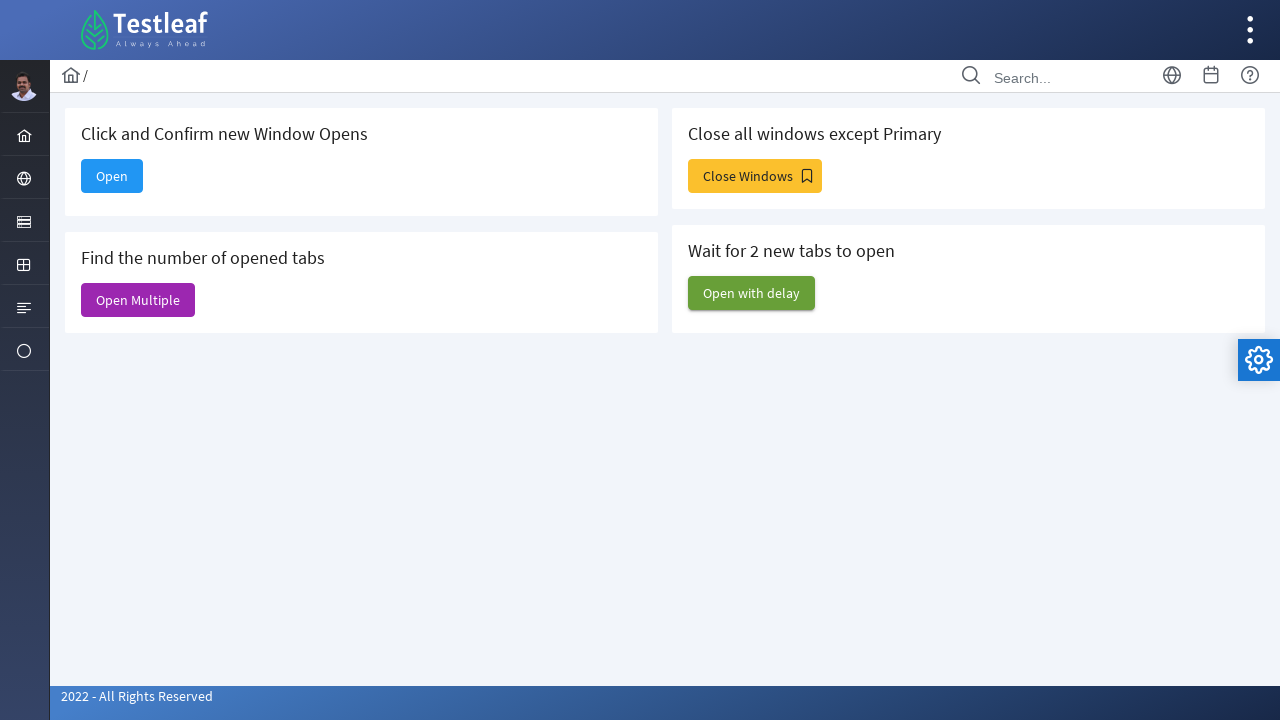

Closed non-parent window
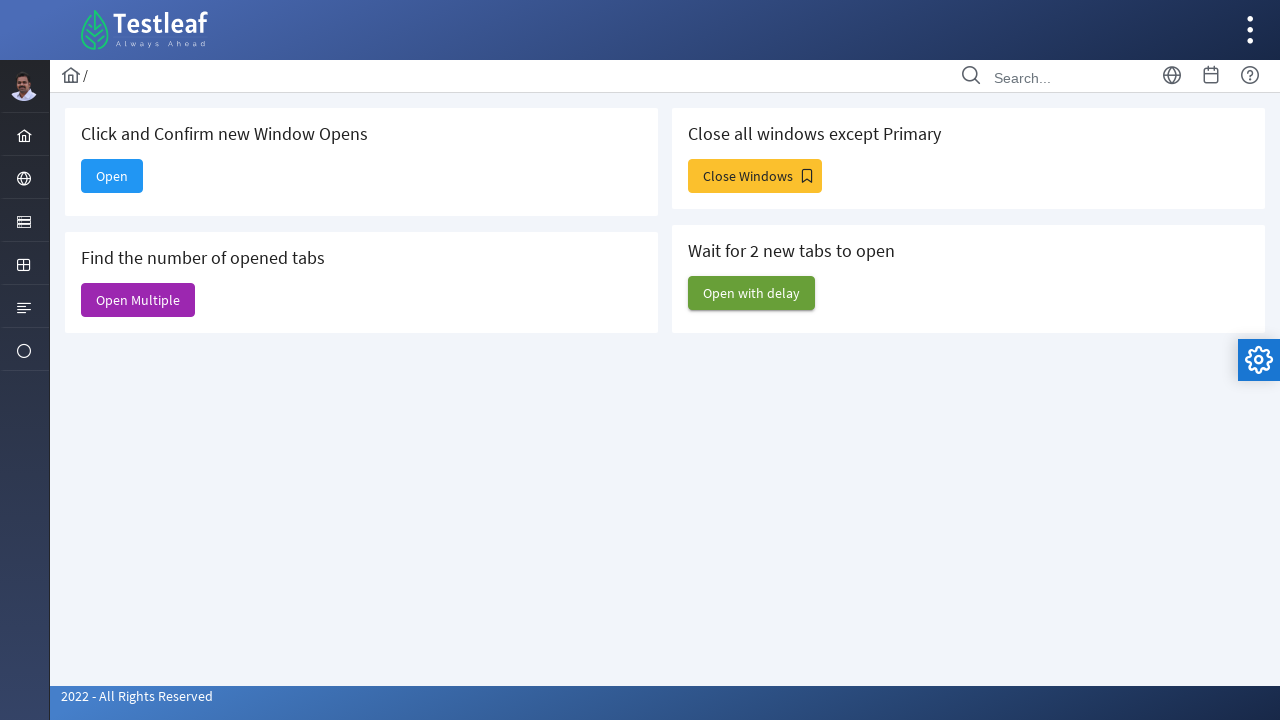

Closed non-parent window
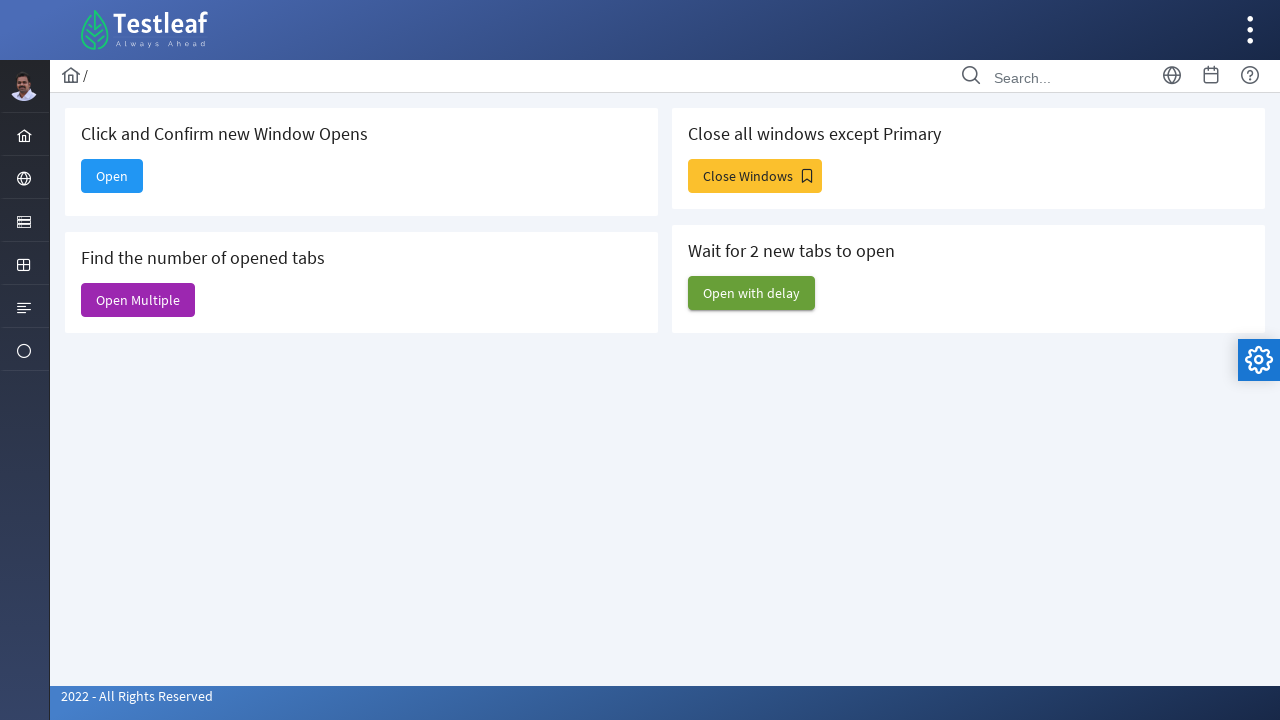

Closed non-parent window
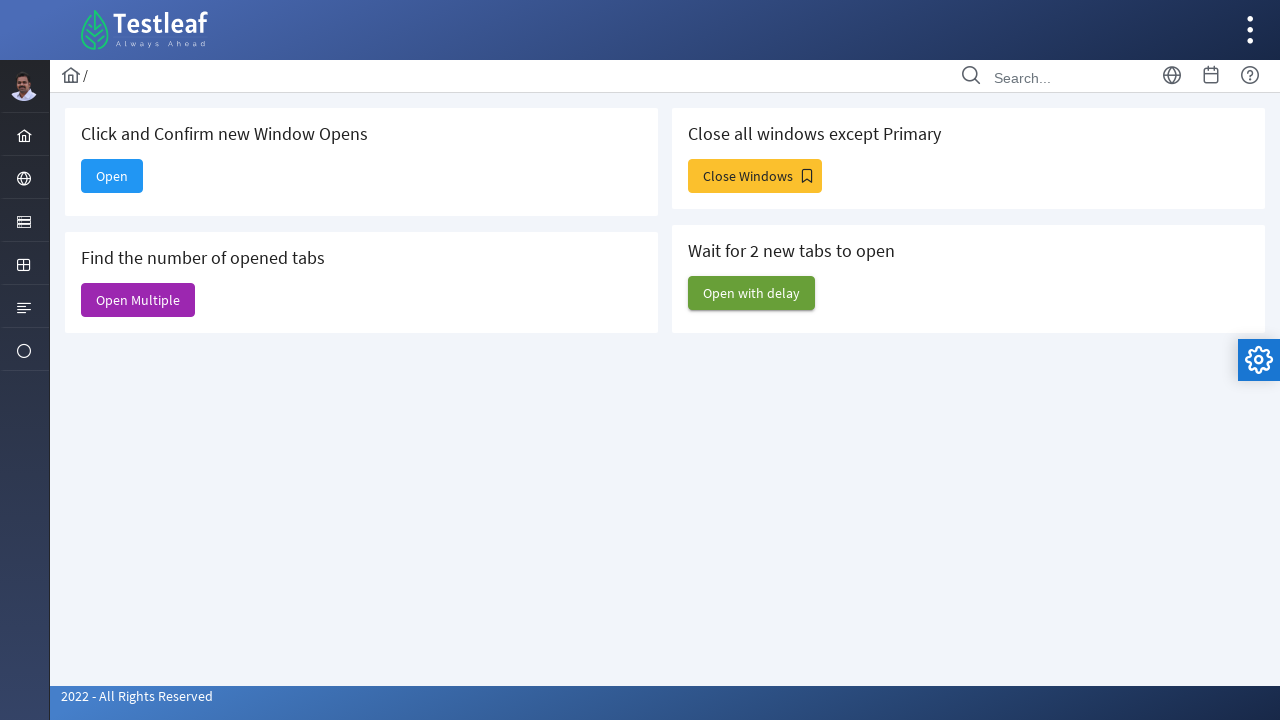

Closed non-parent window
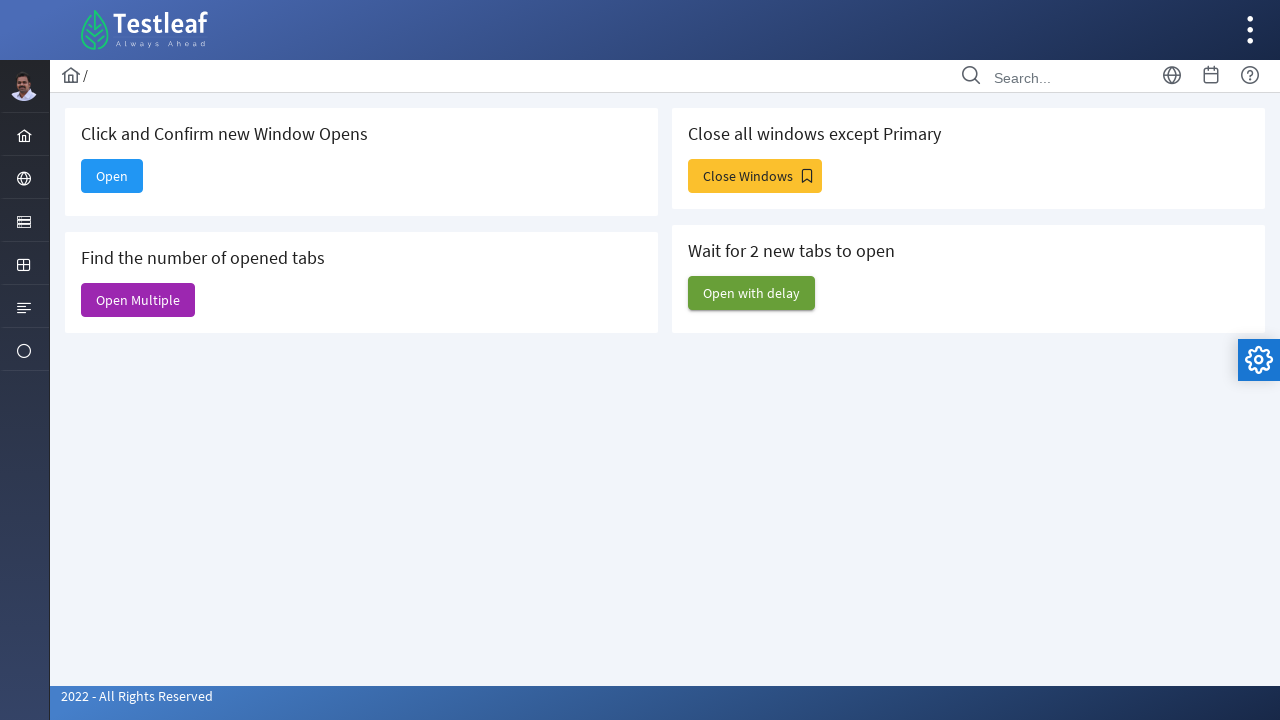

Closed non-parent window
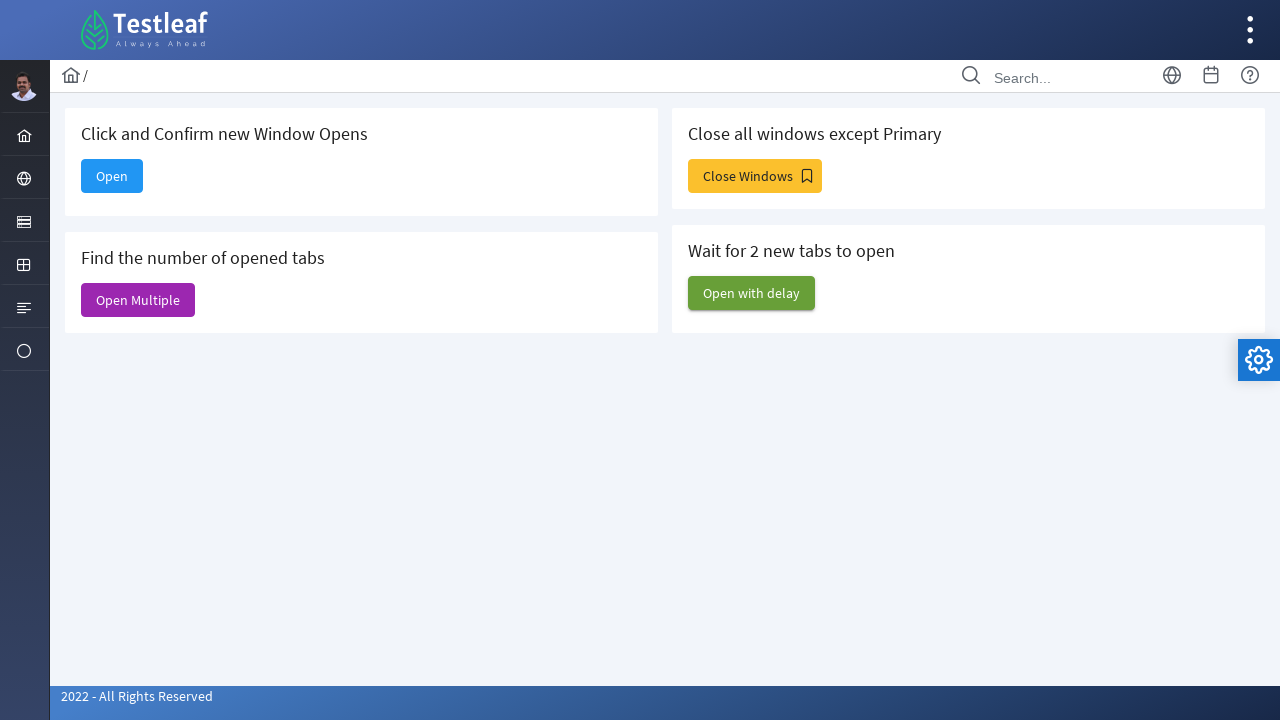

Closed non-parent window
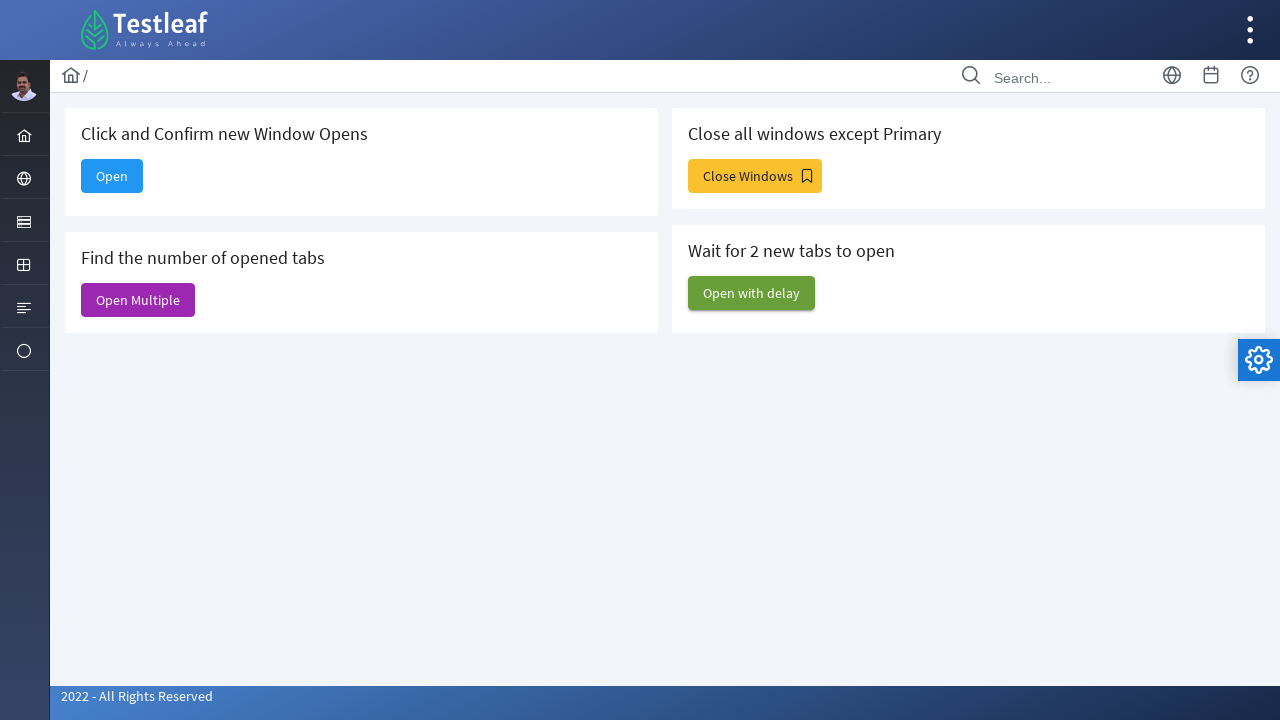

Closed non-parent window
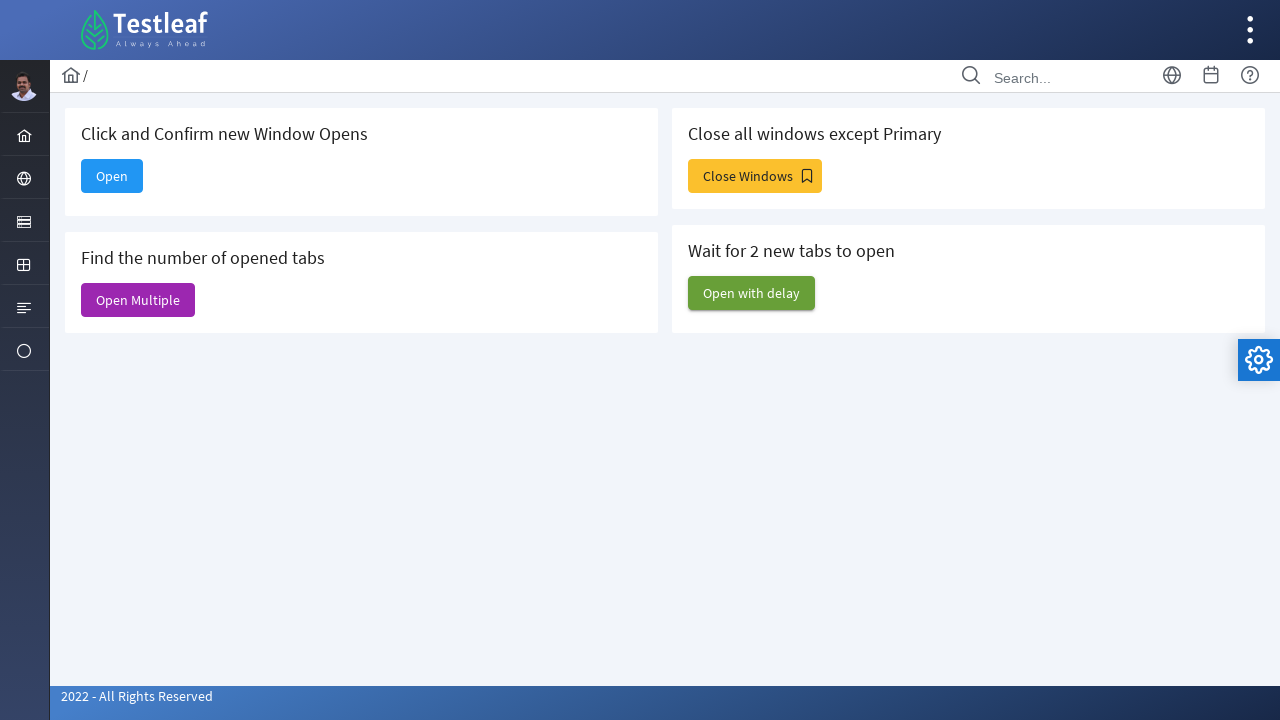

Closed non-parent window
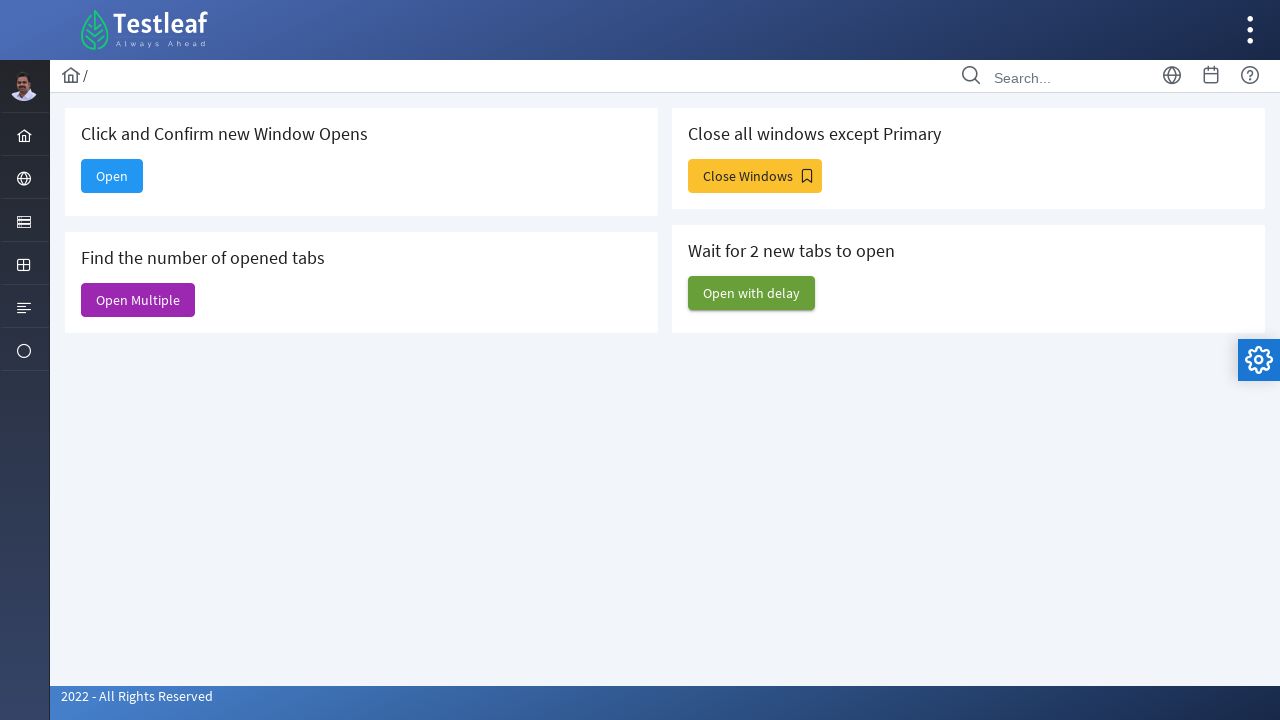

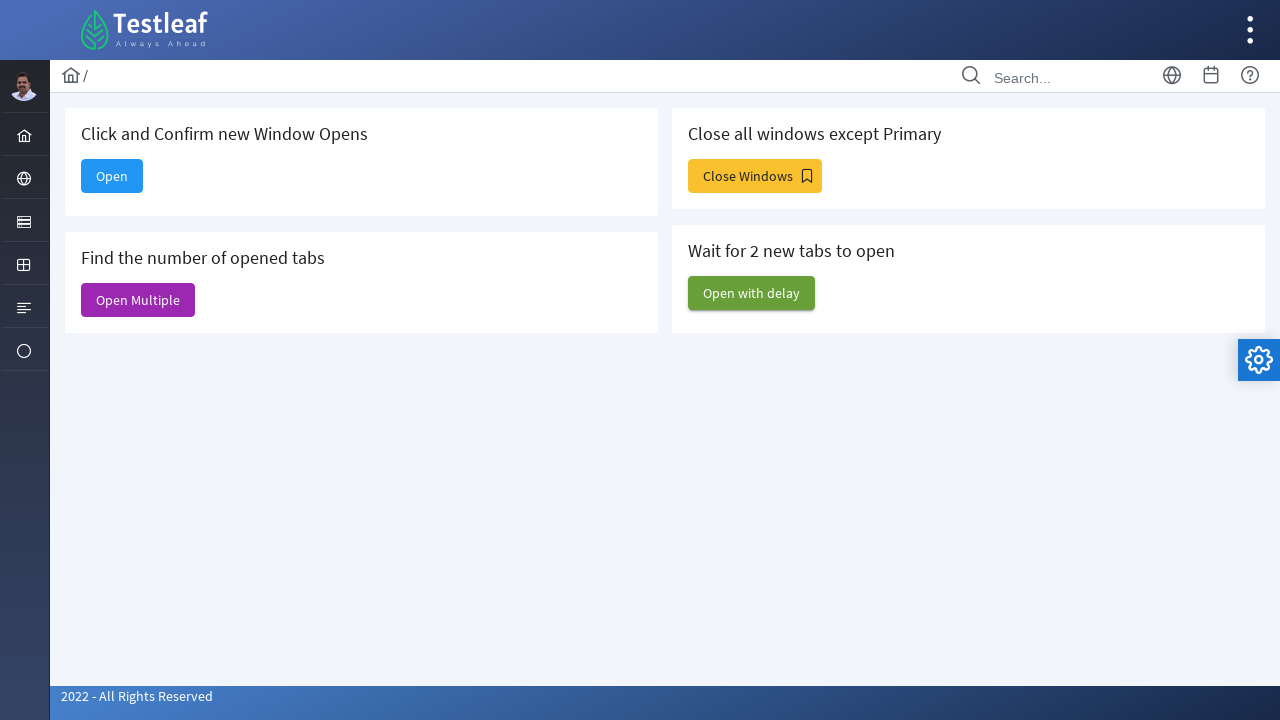